Tests dismissing an entry advertisement modal by clicking the close button in the modal footer on a Heroku test application page.

Starting URL: https://the-internet.herokuapp.com/entry_ad

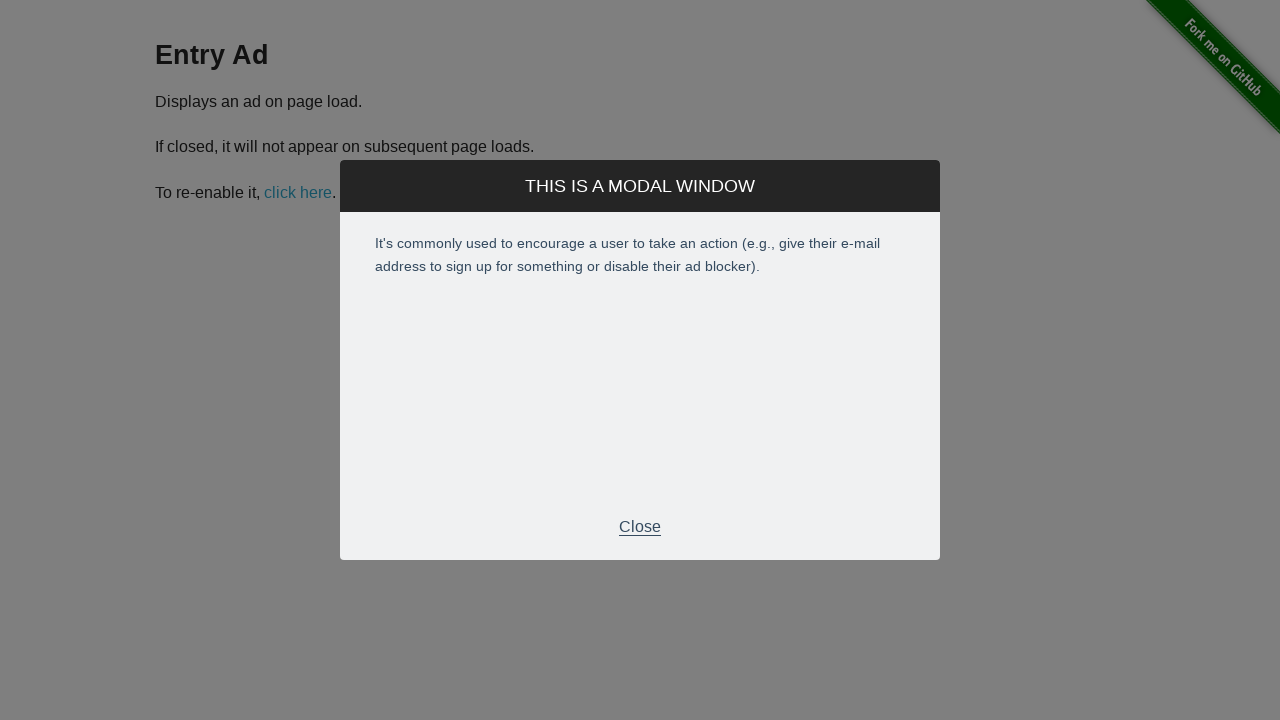

Entry advertisement modal appeared and footer became visible
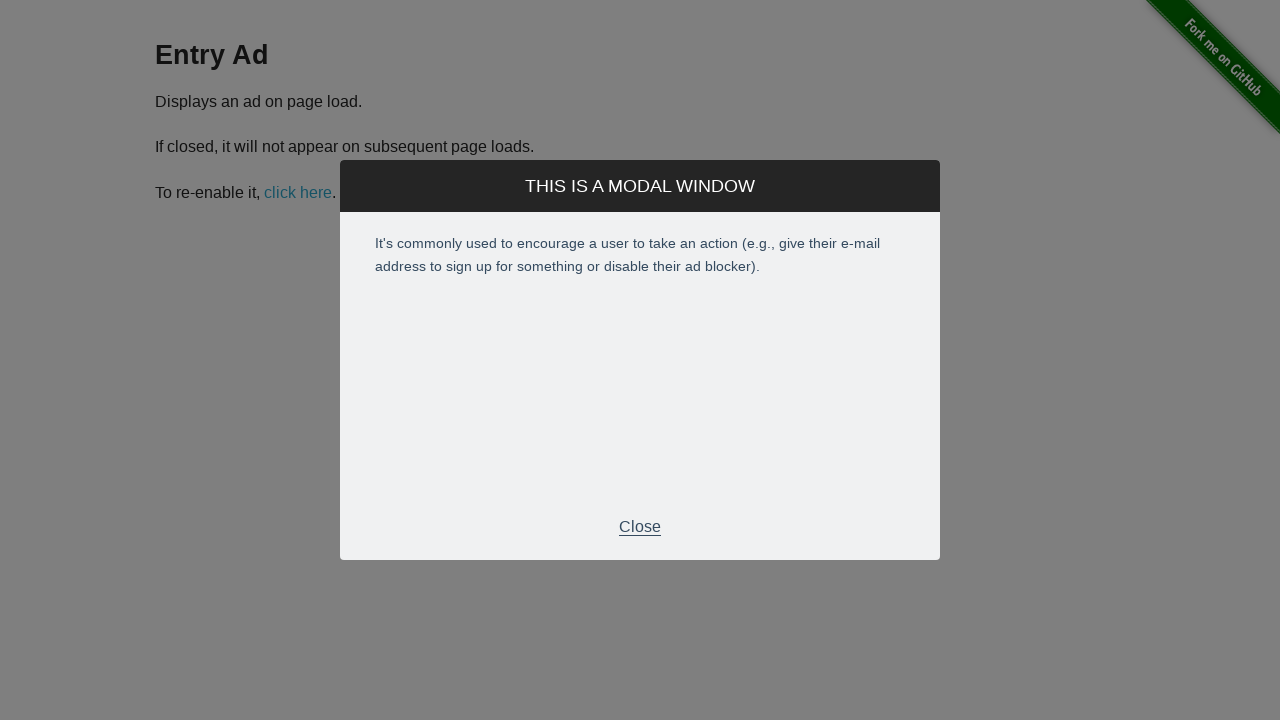

Clicked close button in modal footer to dismiss advertisement at (640, 527) on .modal-footer
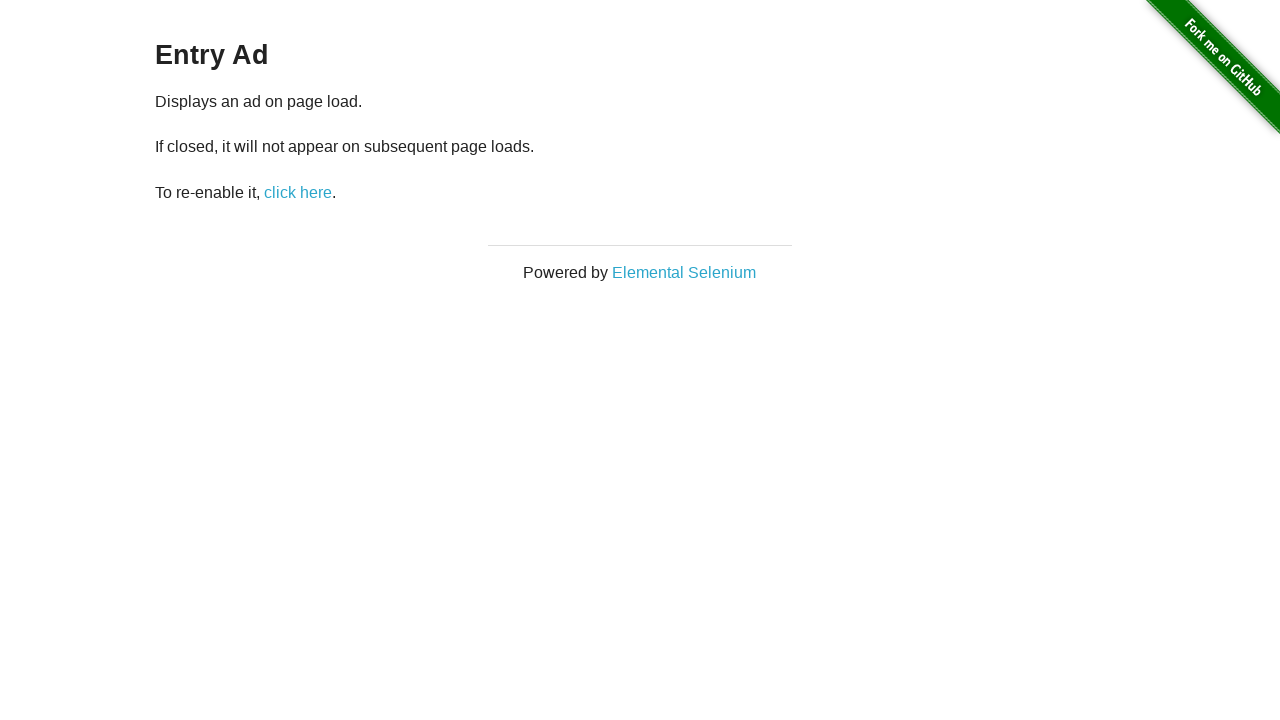

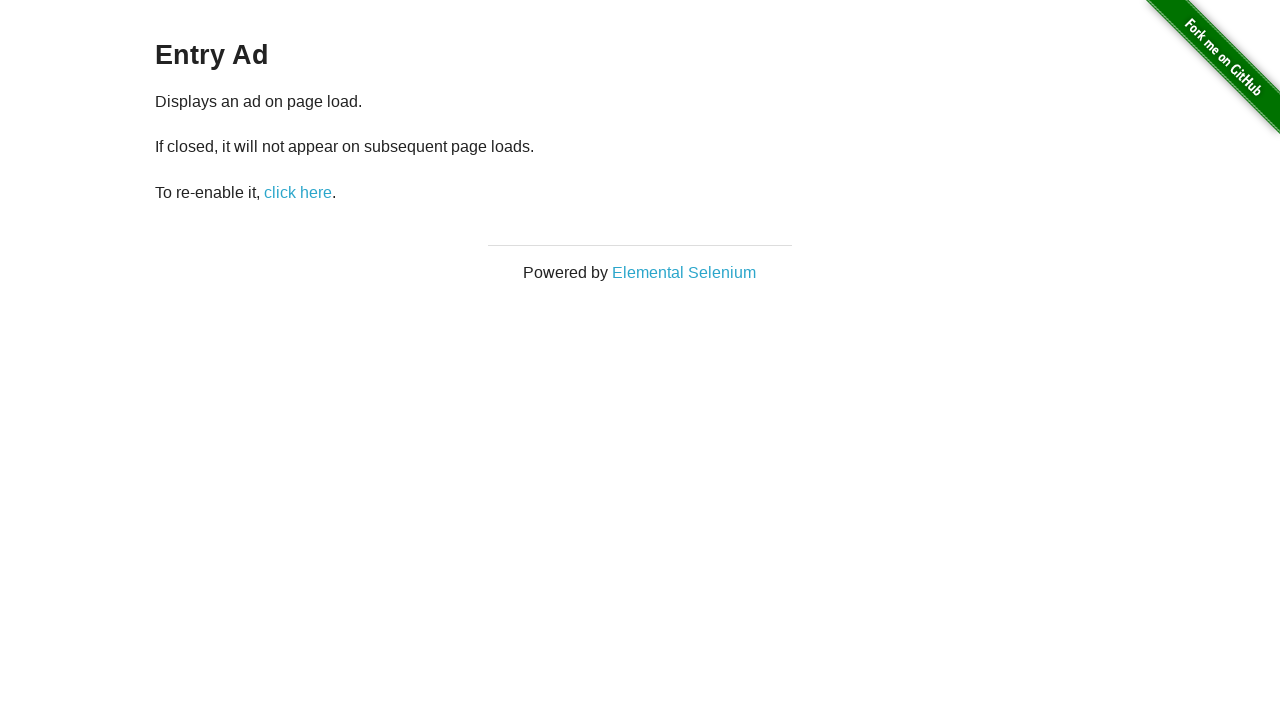